Navigates to the Hacktiv8 website and verifies the page loads by checking for the page title

Starting URL: https://hacktiv8.com

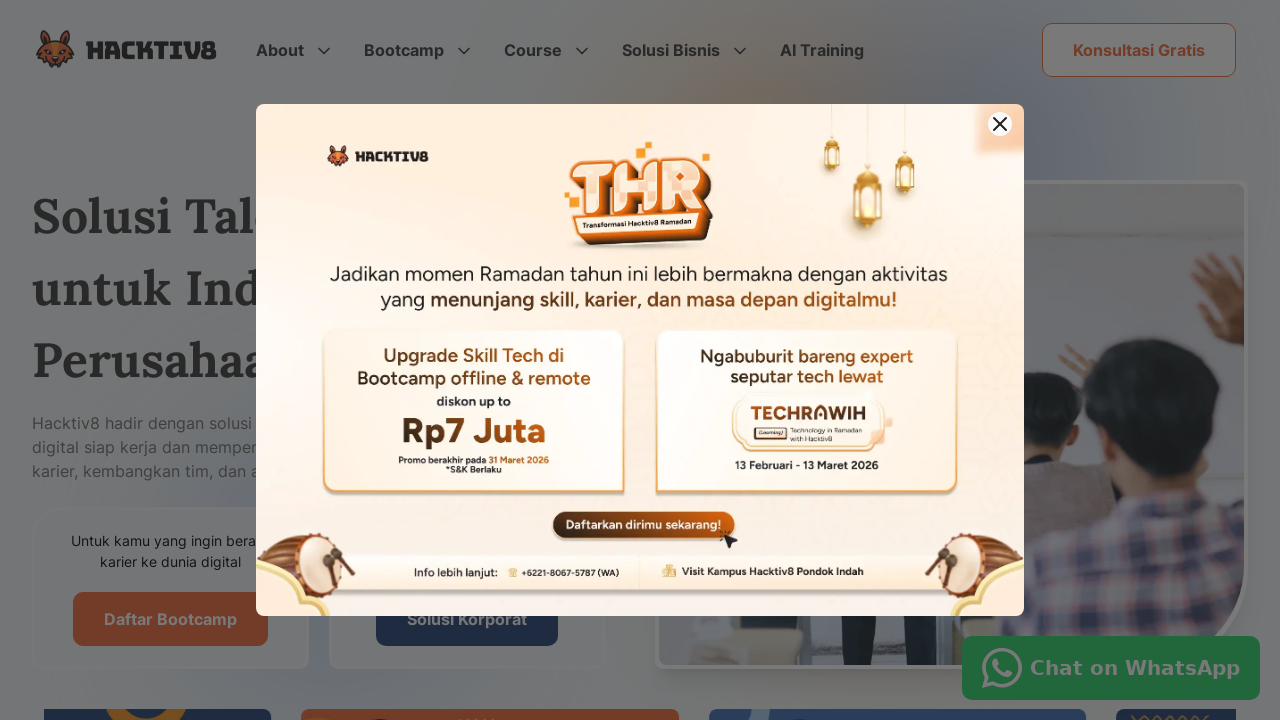

Navigated to Hacktiv8 website
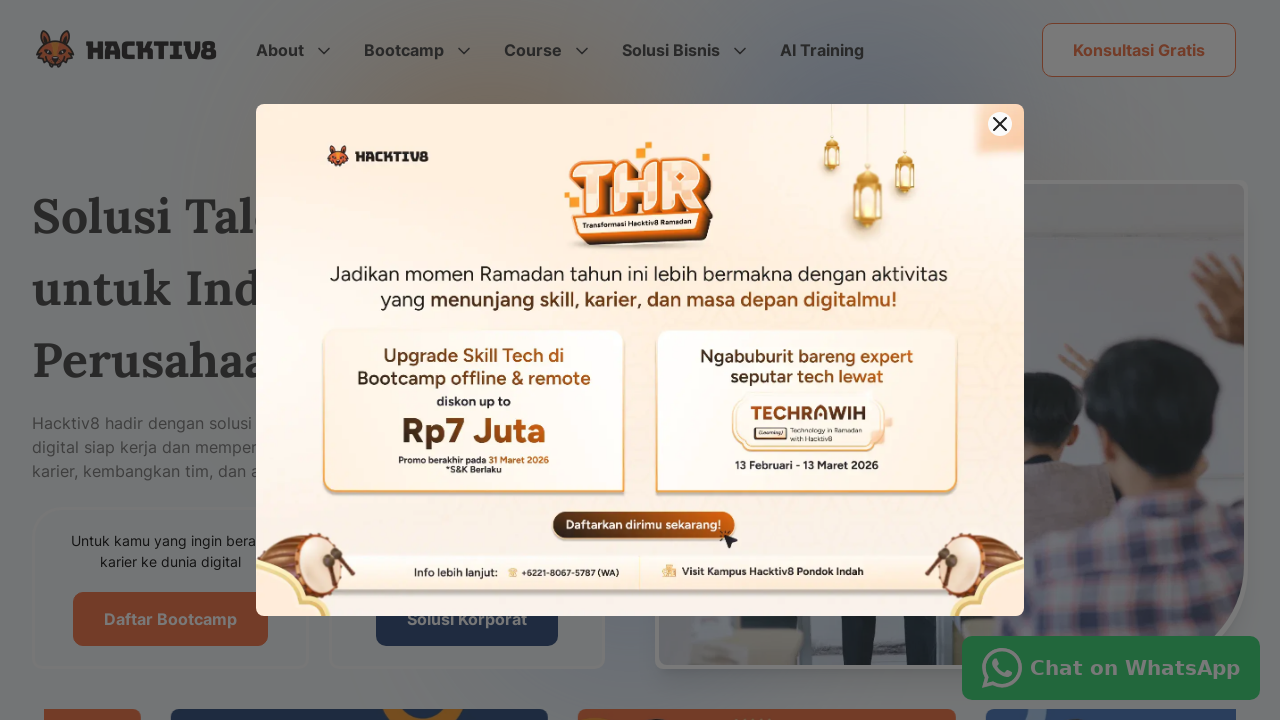

Page DOM content loaded
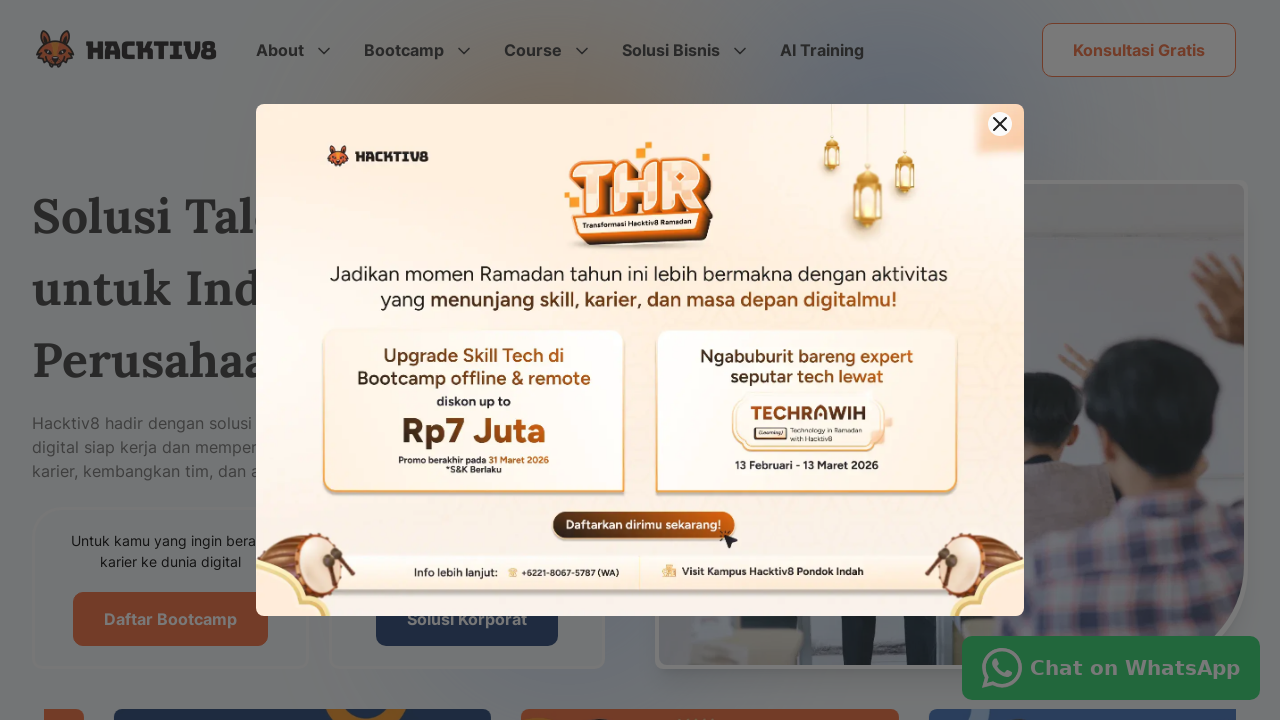

Retrieved page title: Hacktiv8: Bootcamp Talenta Digital dan Solusi untuk Korporat
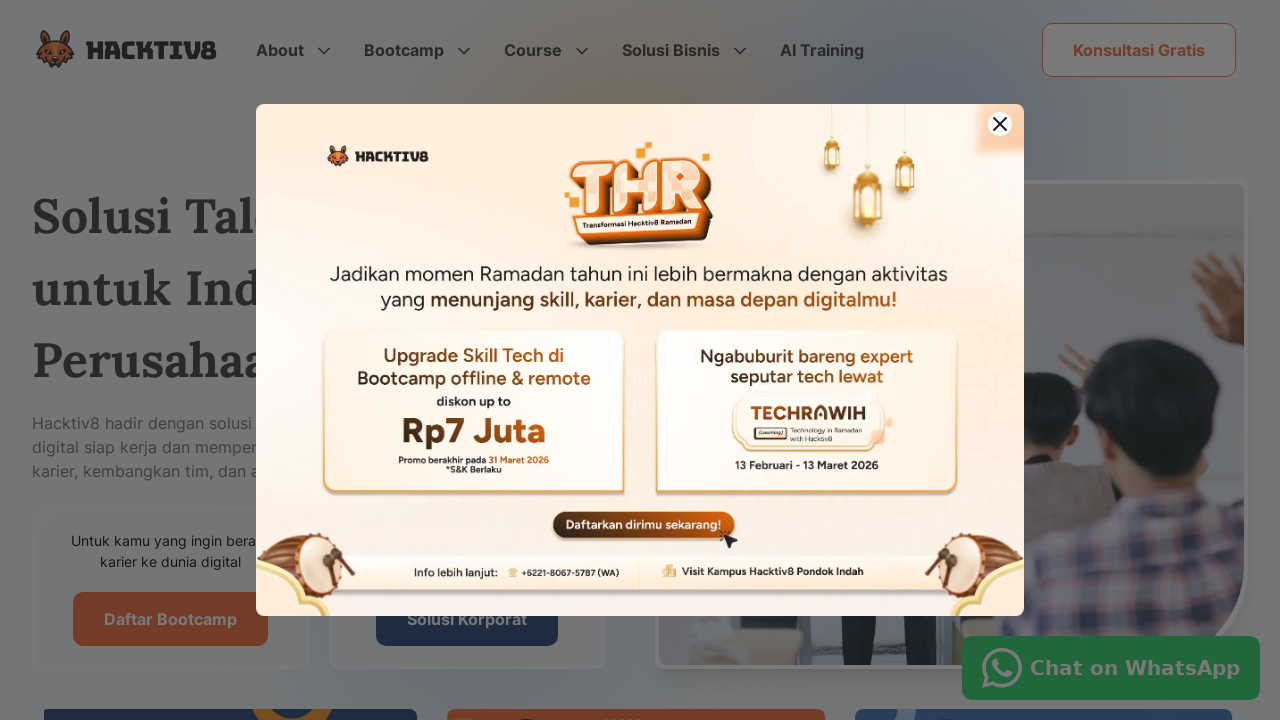

Verified page title is accessible
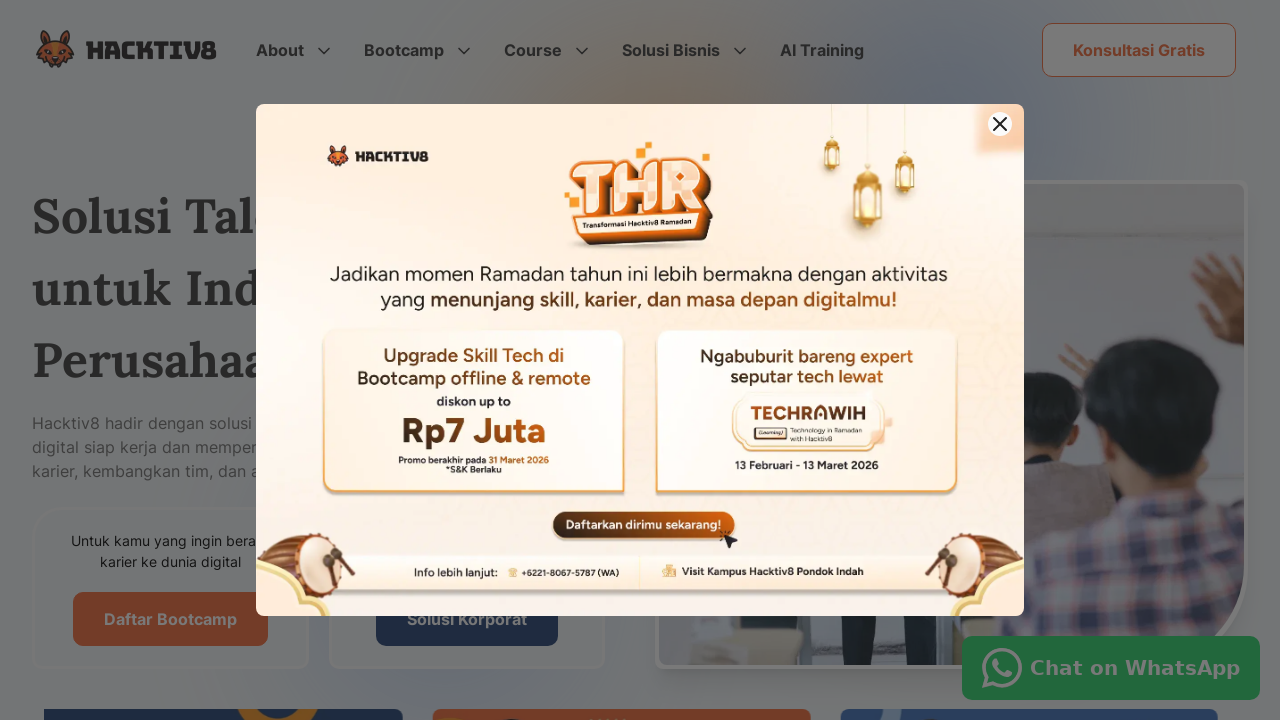

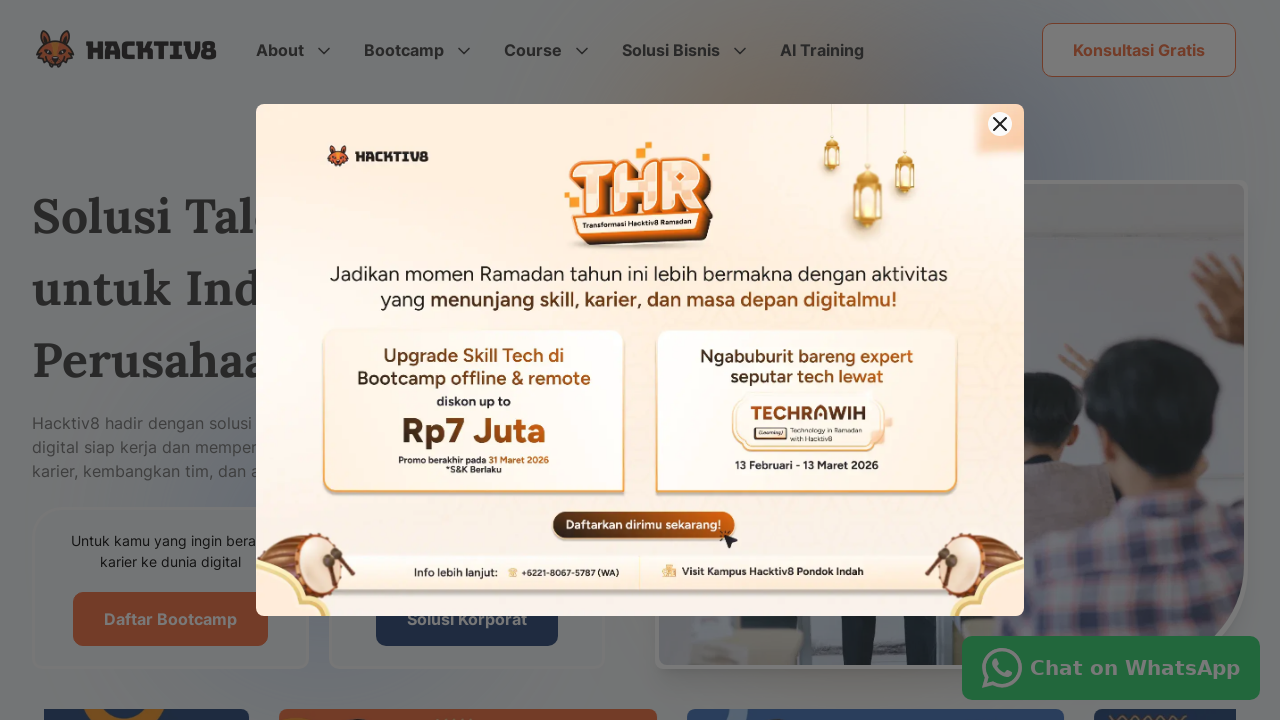